Tests dynamic loading where an element is rendered after loading completes, clicks the Start button, waits for the finish element to appear in the DOM and become visible, then verifies the expected text.

Starting URL: http://the-internet.herokuapp.com/dynamic_loading/2

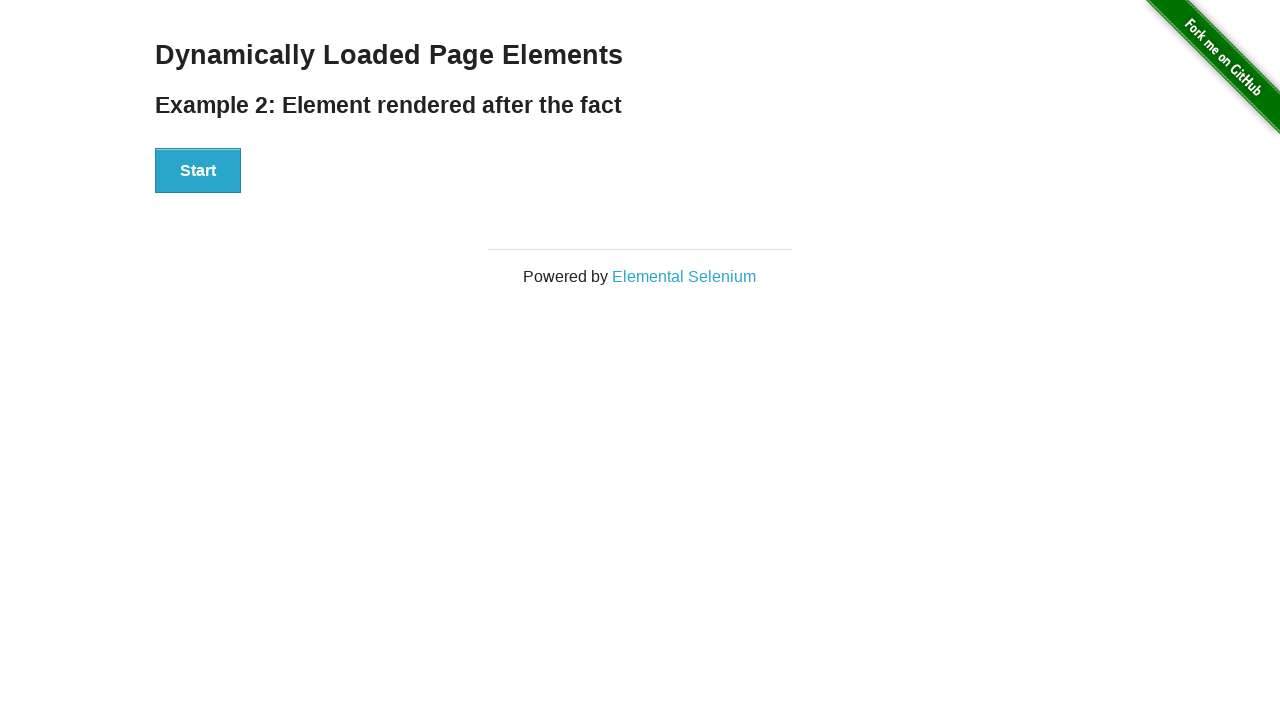

Navigated to dynamic loading page with explicit wait example
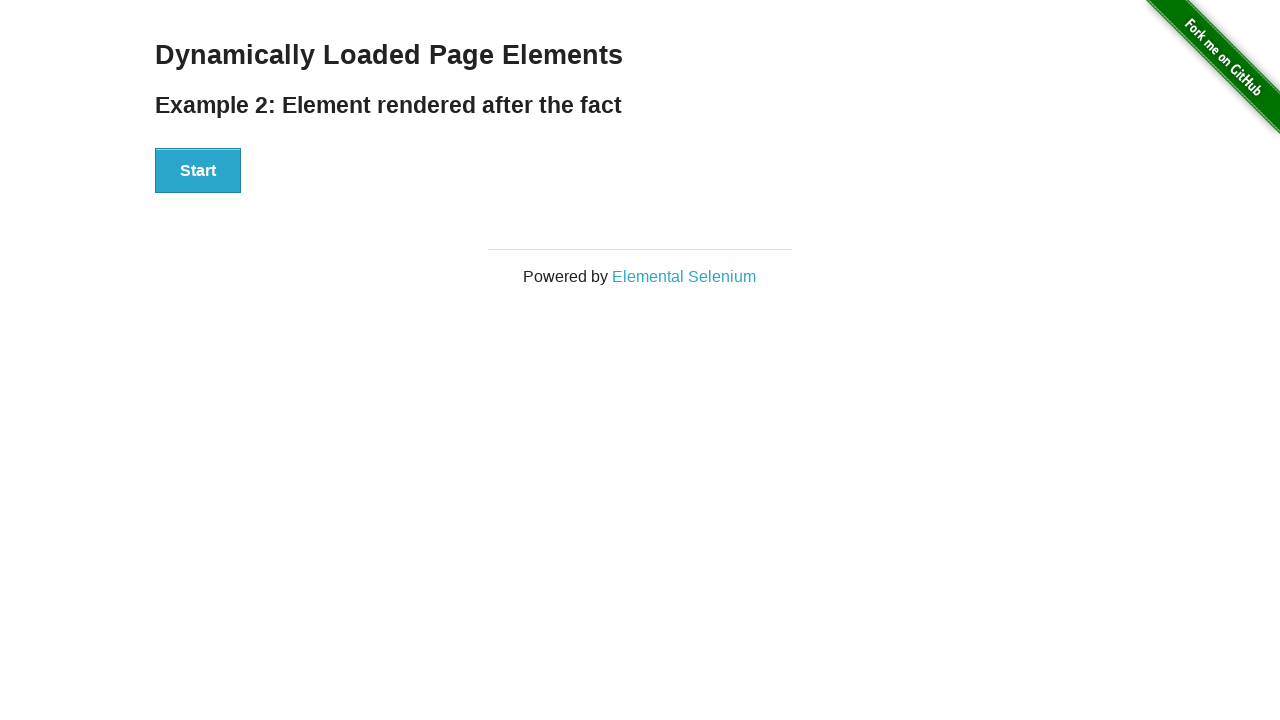

Clicked the Start button to initiate dynamic loading at (198, 171) on #start button
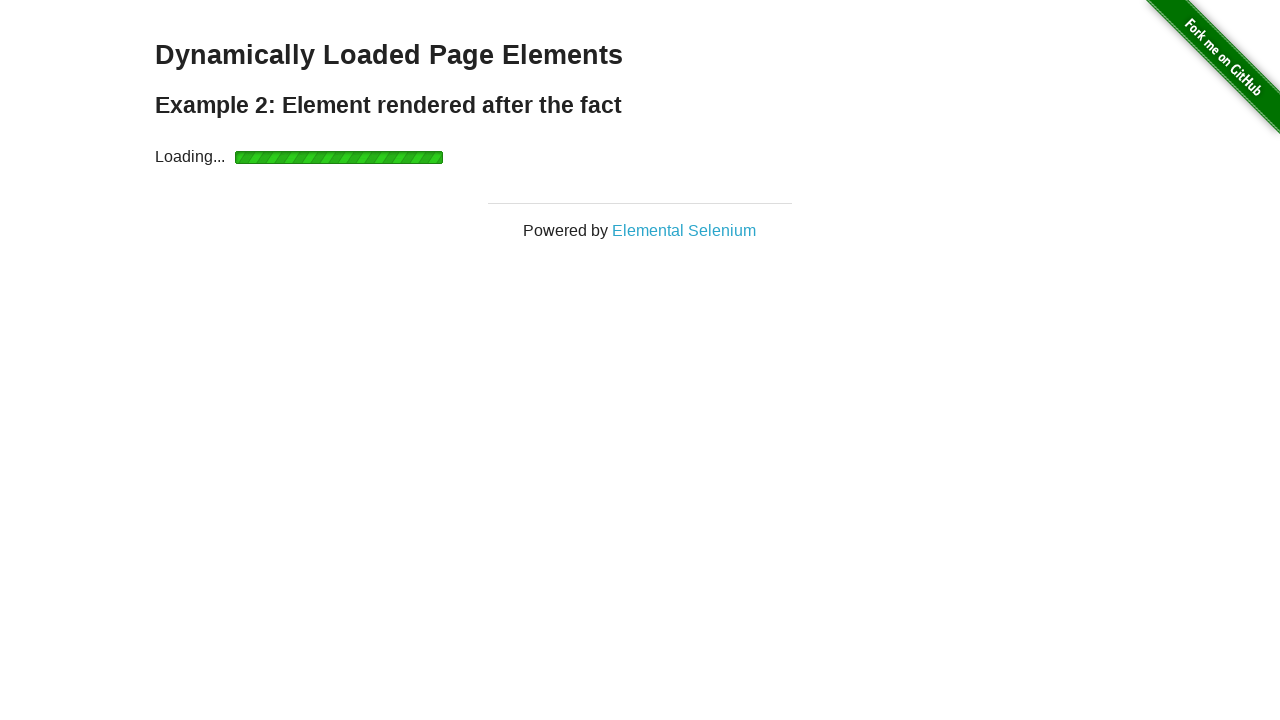

Finish element appeared and became visible after loading completed
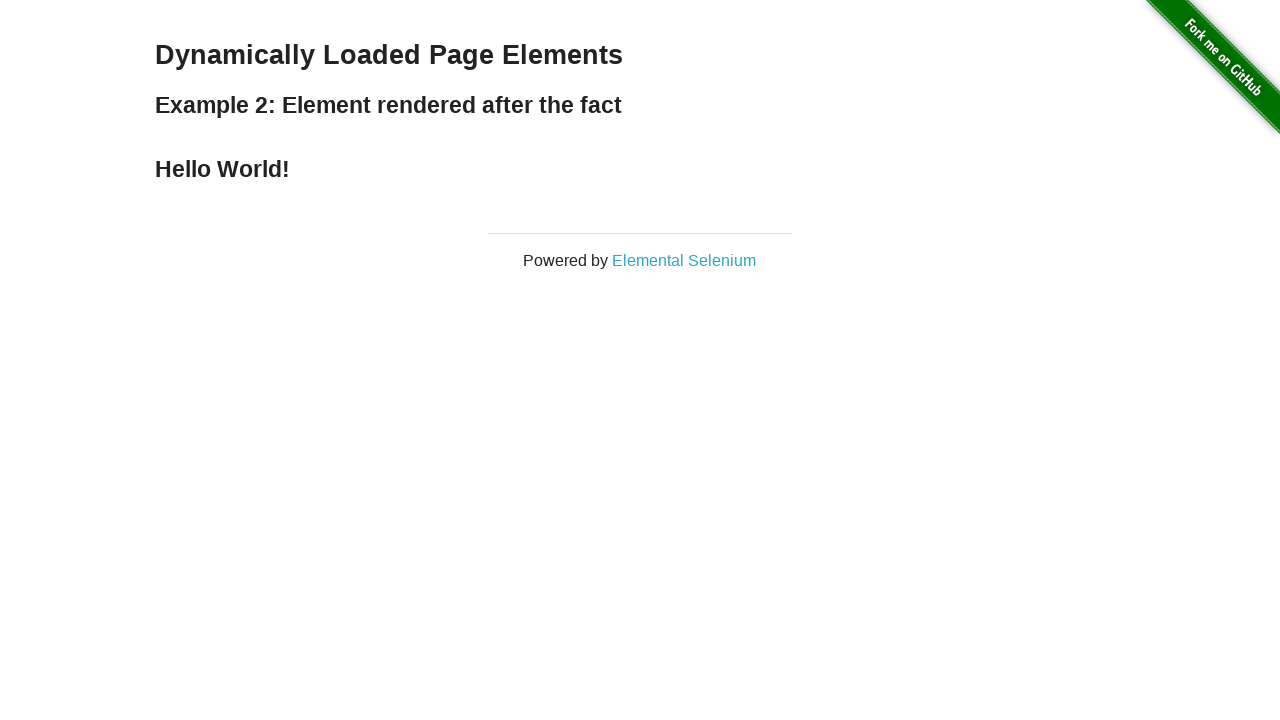

Verified that finish element contains expected text 'Hello World!'
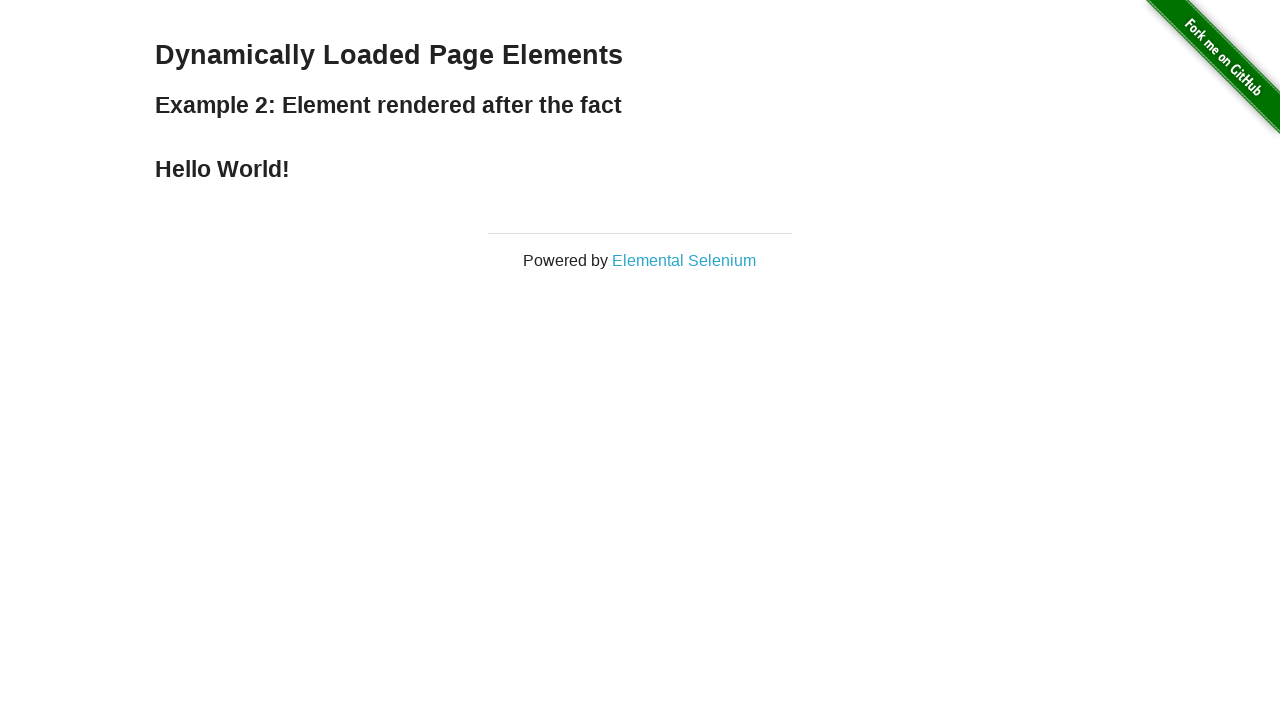

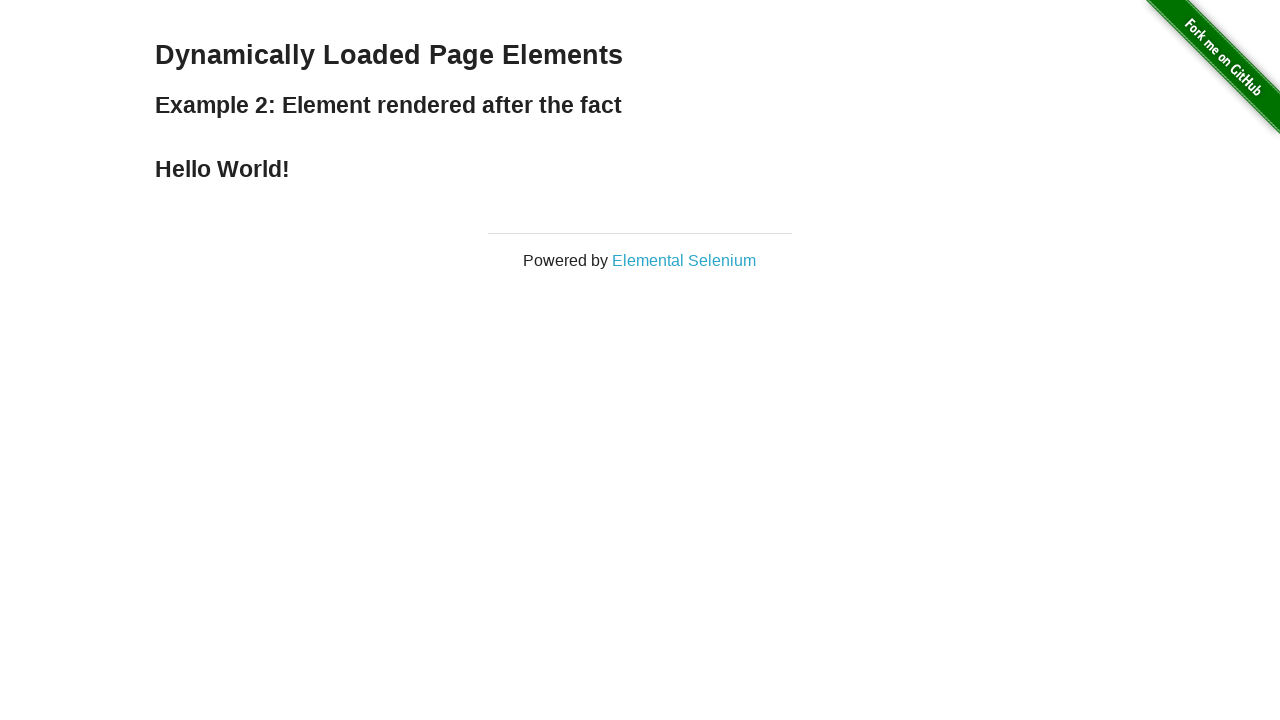